Verifies that the advertisement element is present on the page

Starting URL: https://www.sport-express.ru/tennis/davis-cup/

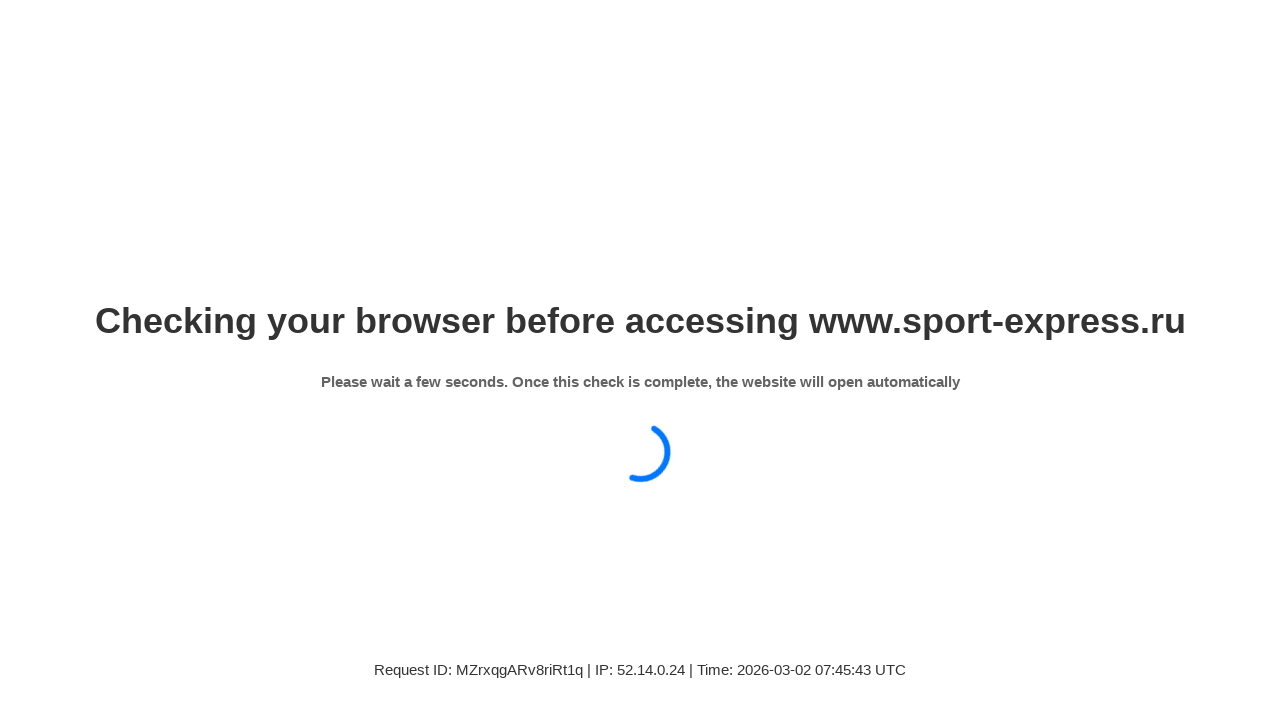

Navigated to Sport-Express tennis Davis Cup page
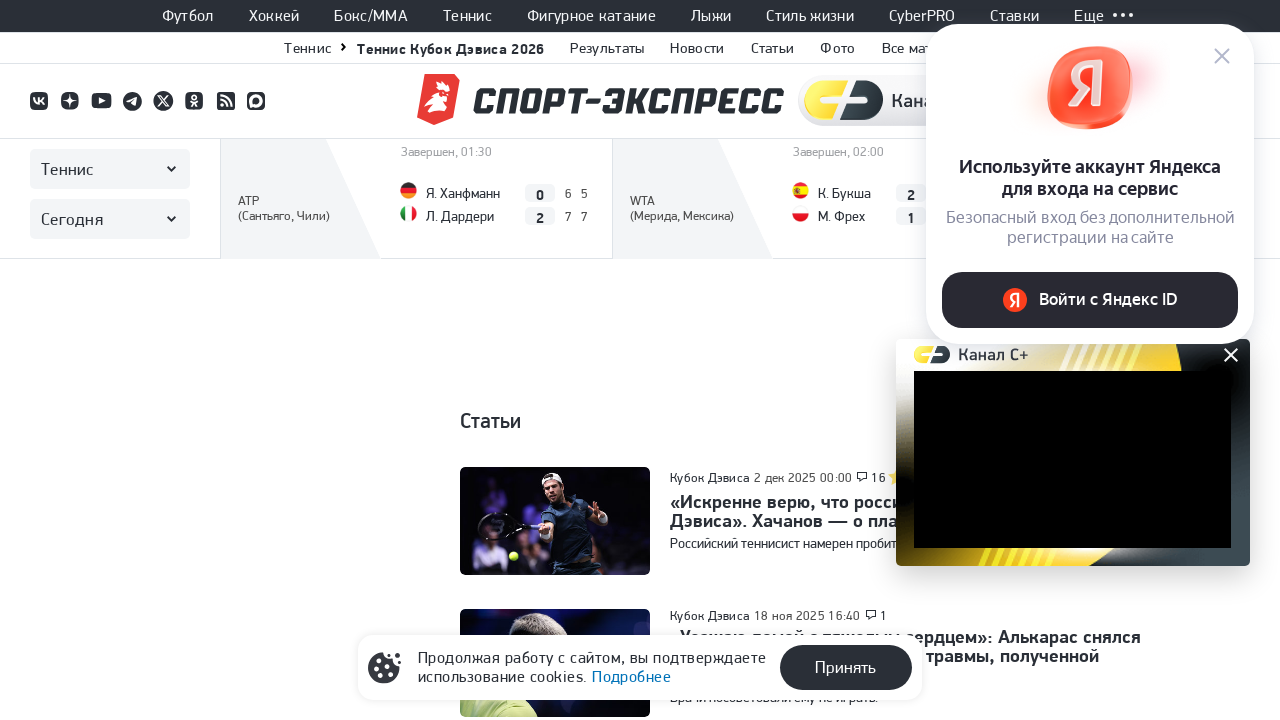

Advertisement element with ID adfox_15645683733586888 is present on the page
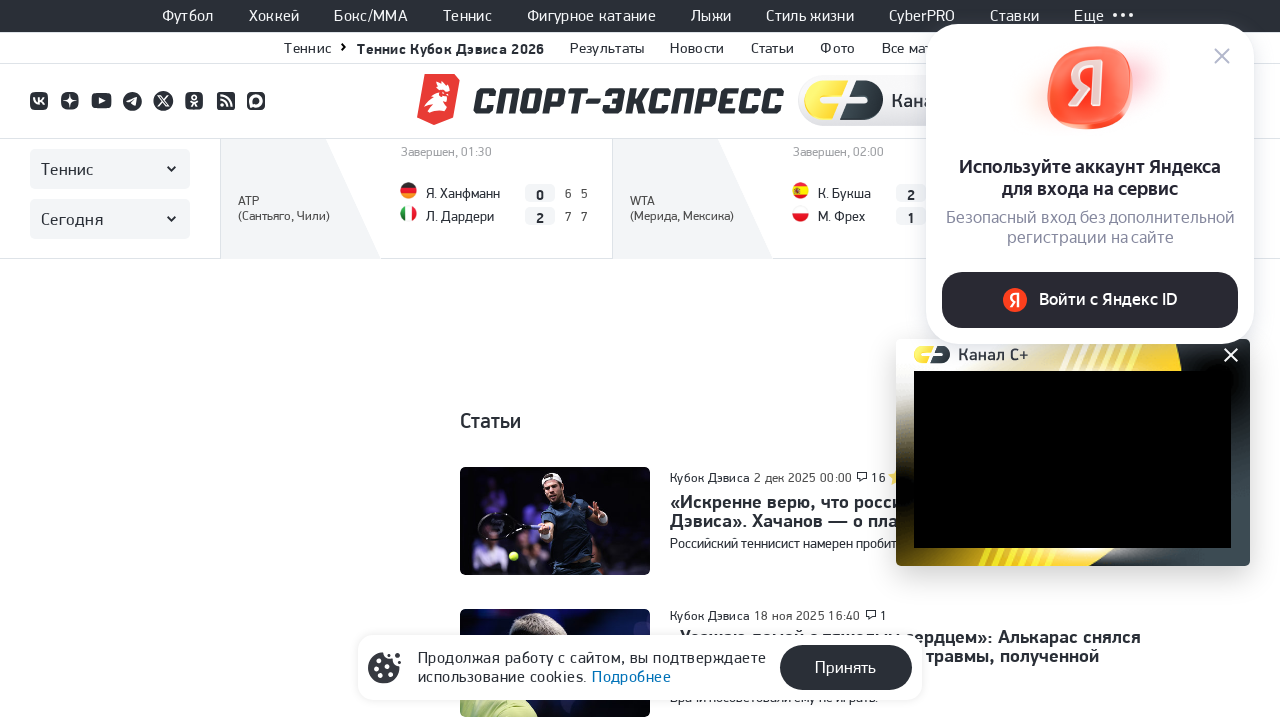

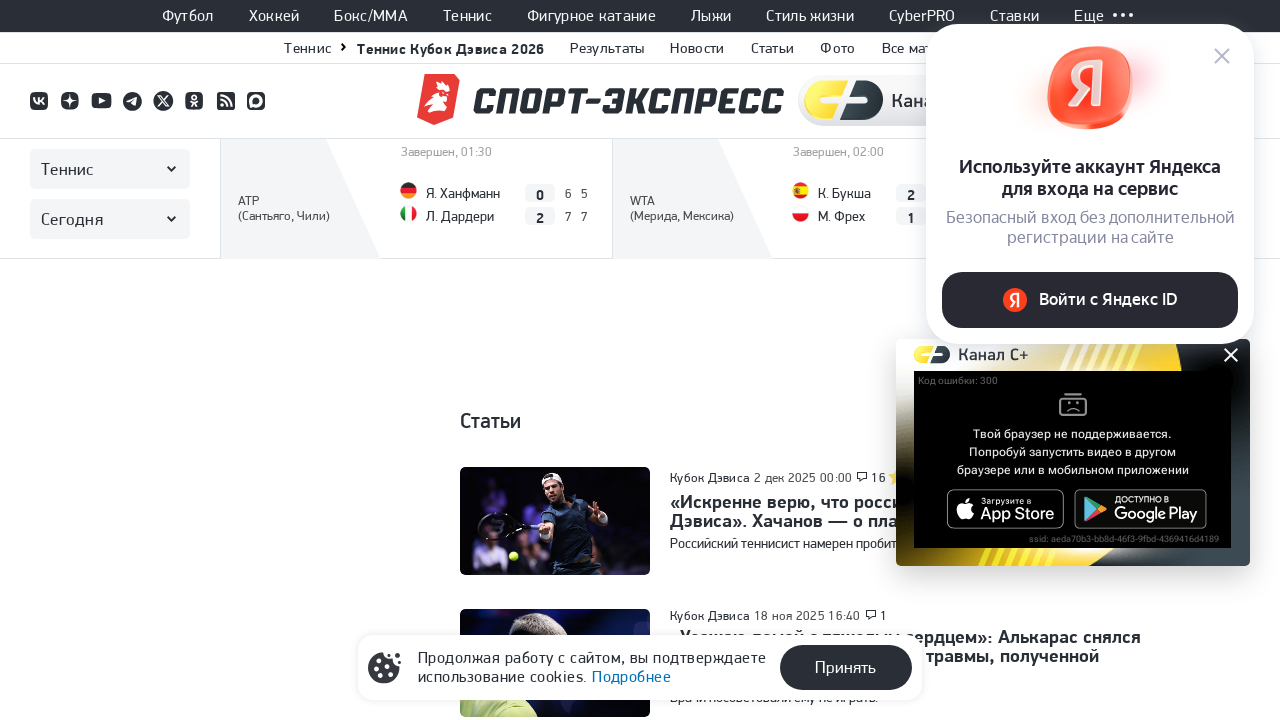